Demonstrates drag and drop action from draggable element to droppable element

Starting URL: https://crossbrowsertesting.github.io/drag-and-drop

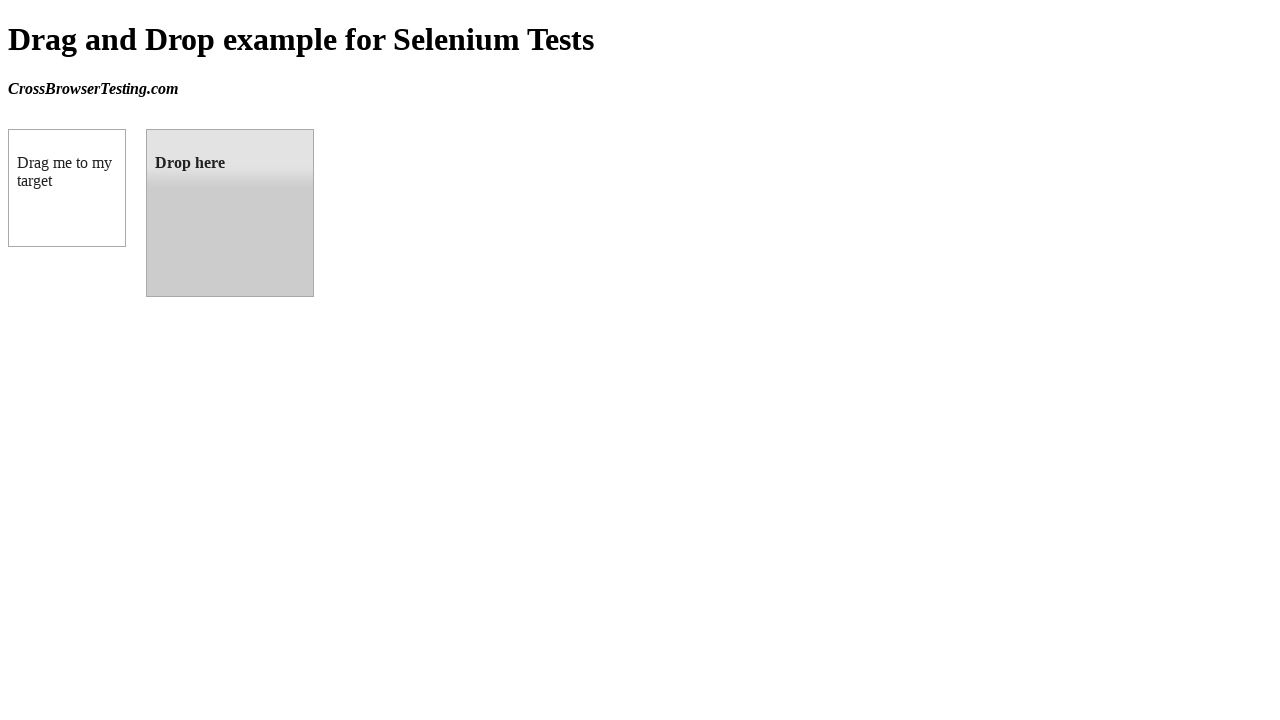

Navigated to drag and drop demo page
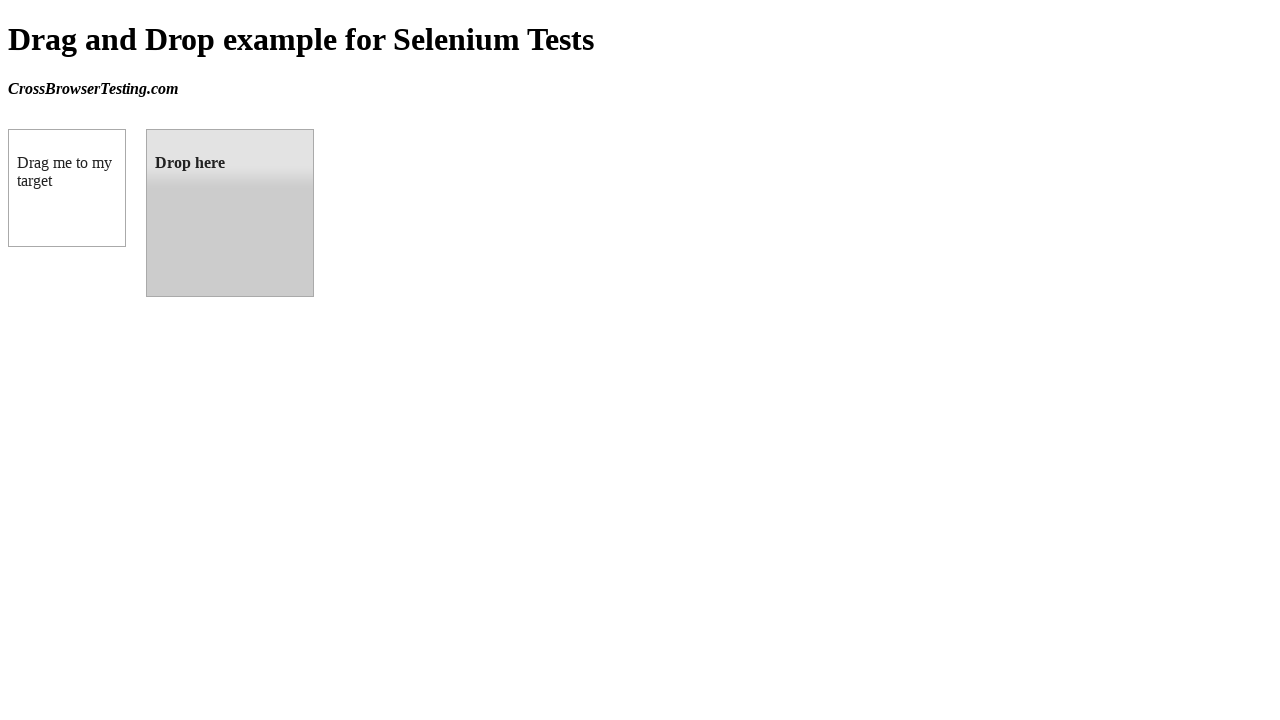

Located draggable element (box A)
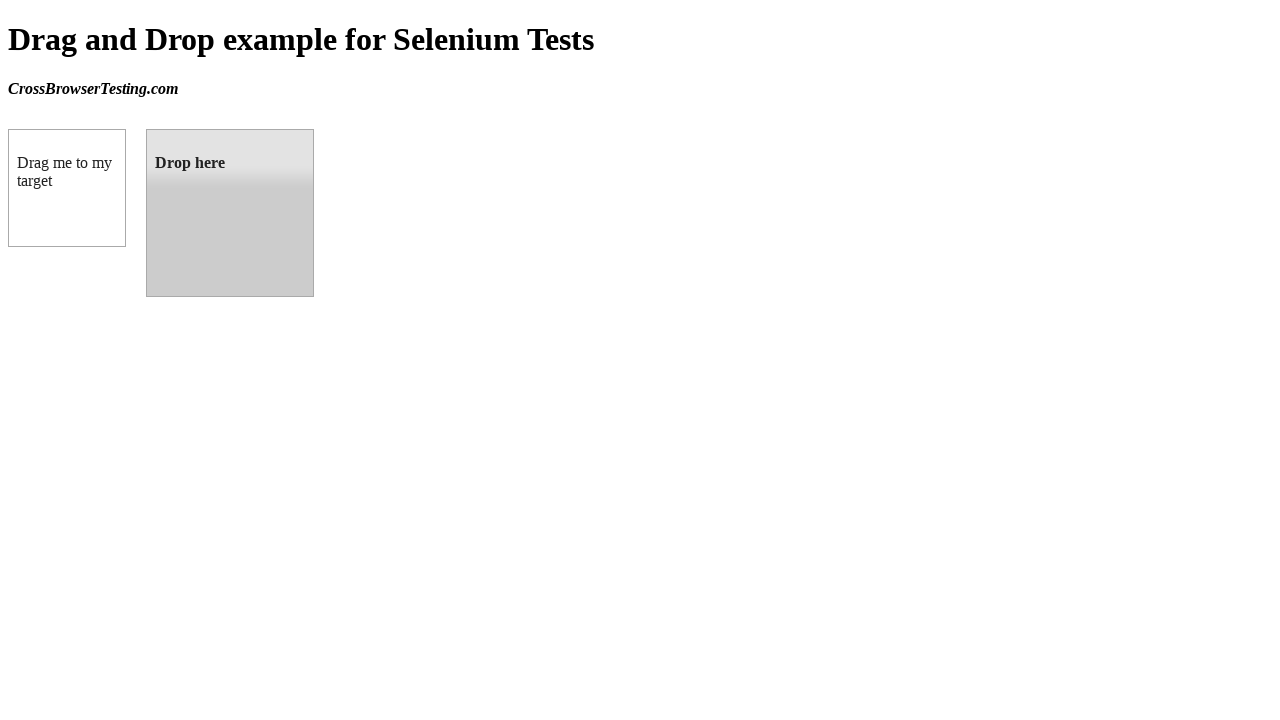

Located droppable element (box B)
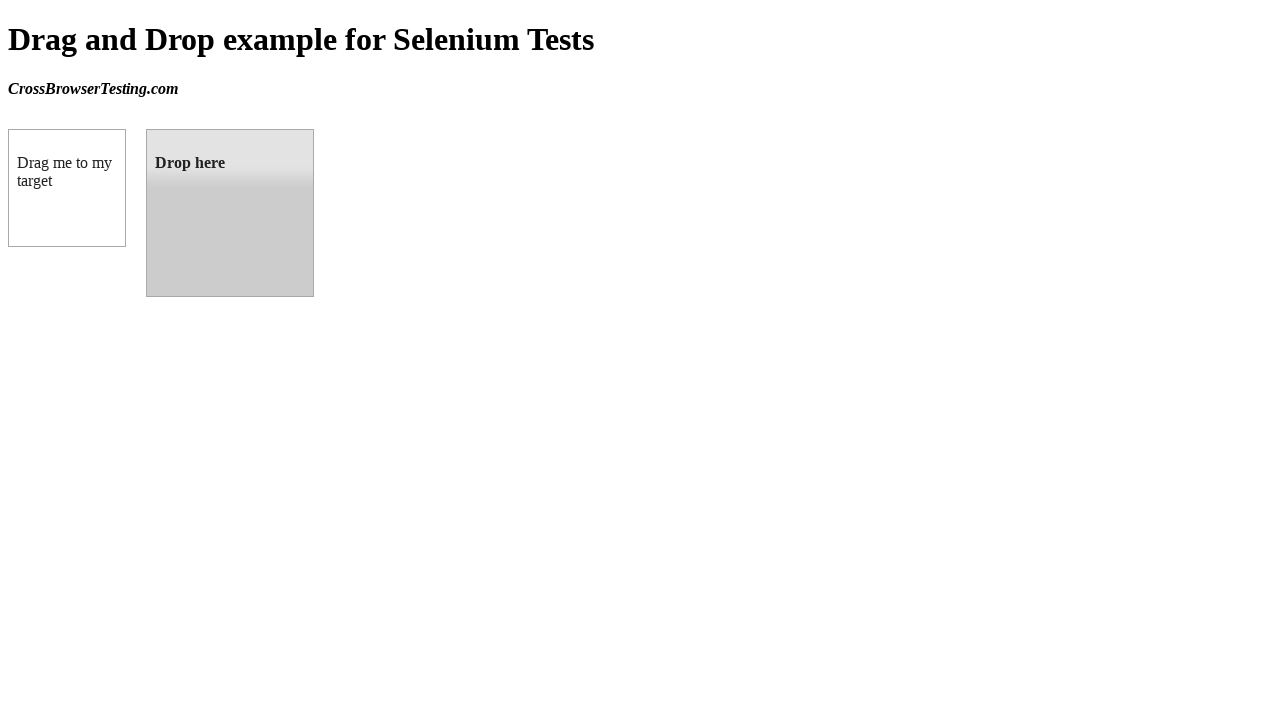

Performed drag and drop from box A to box B at (230, 213)
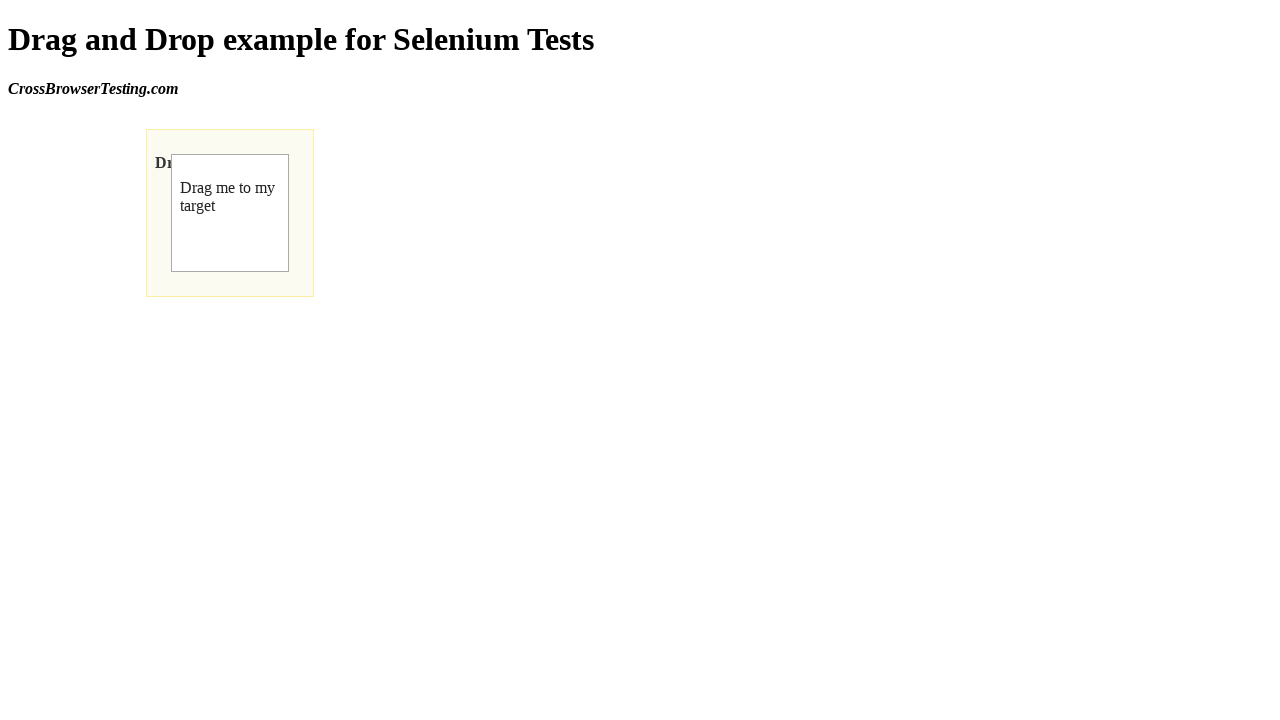

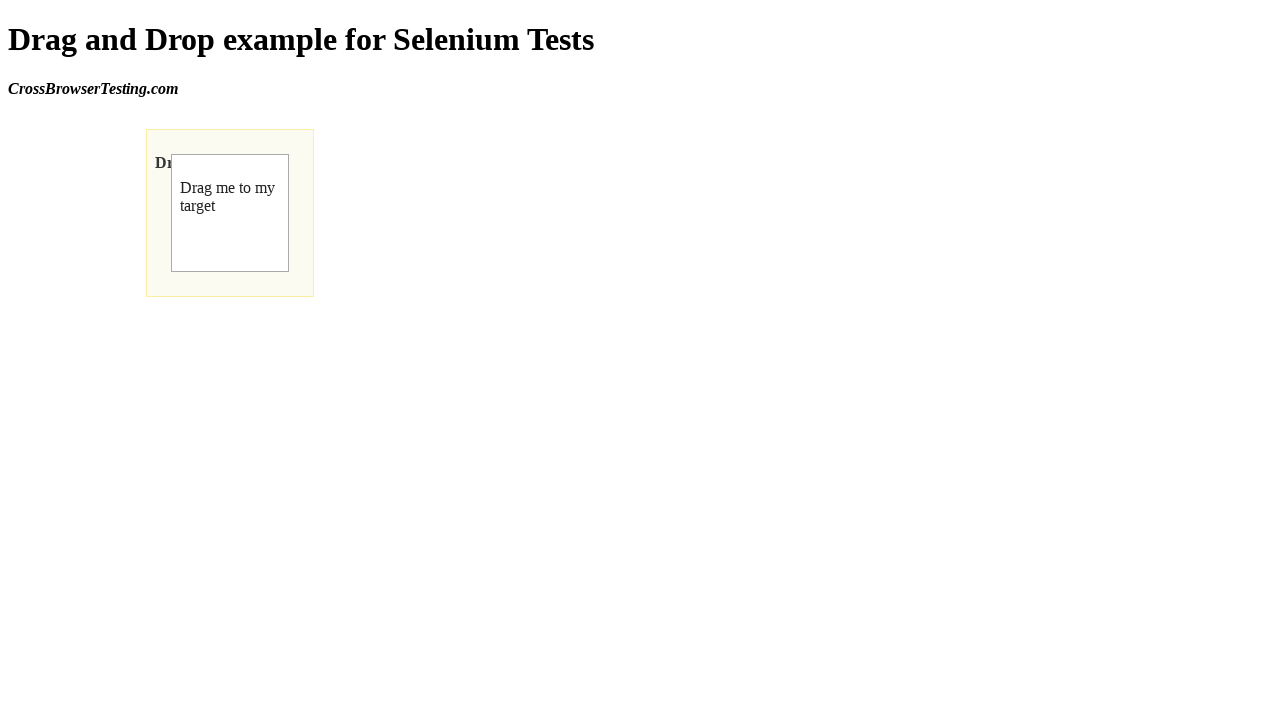